Tests that clicking the Sign In button navigates to the login page

Starting URL: https://www.netflix.com

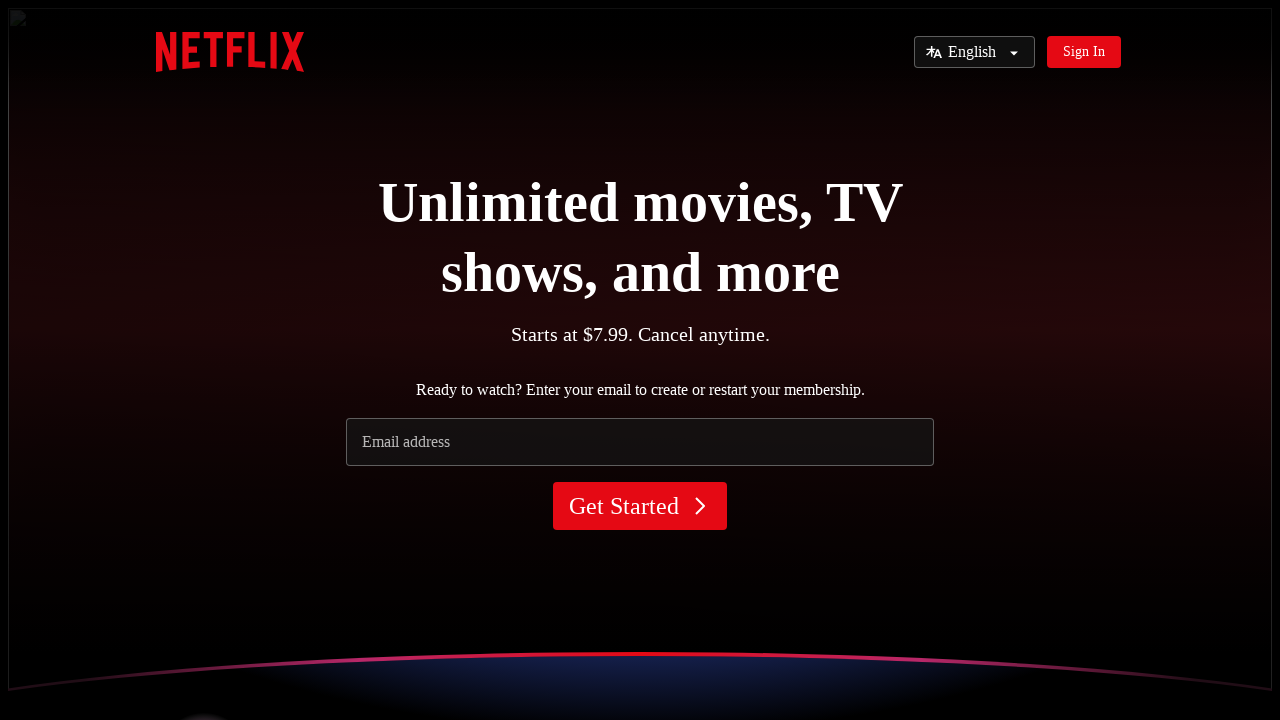

Clicked Sign In button at (1084, 52) on internal:role=link[name="Sign In"i]
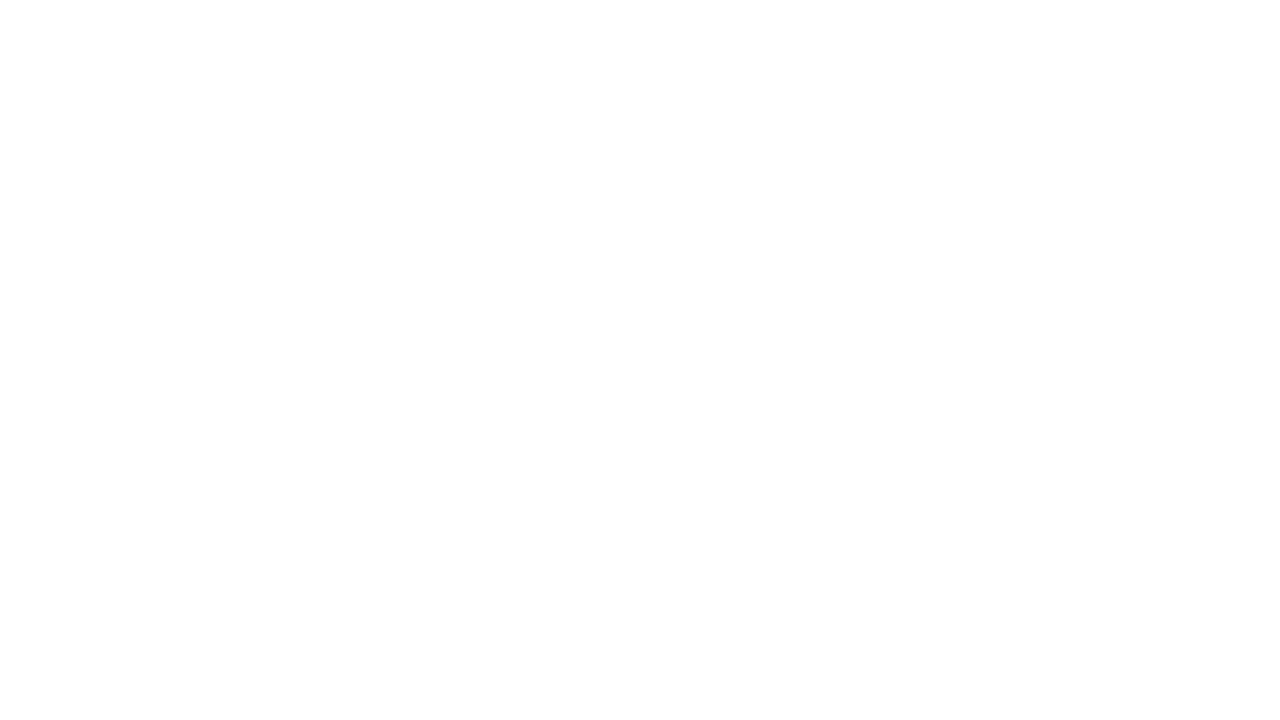

Verified navigation to login page
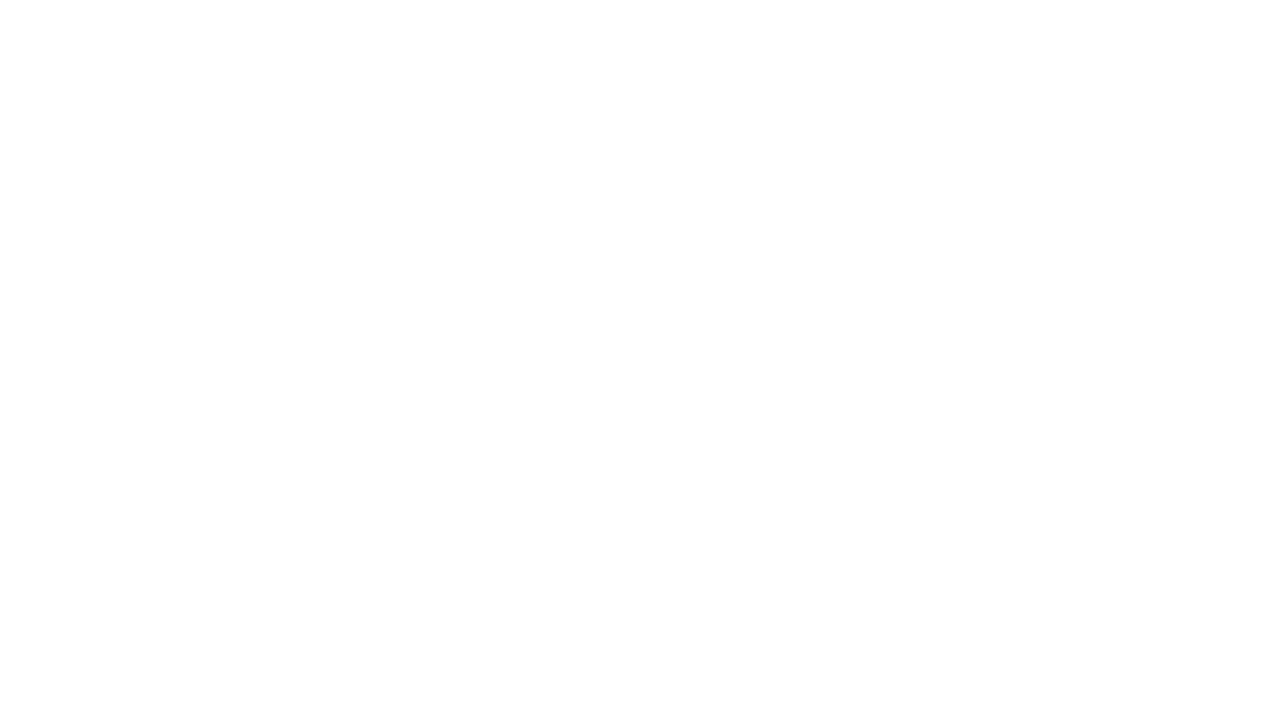

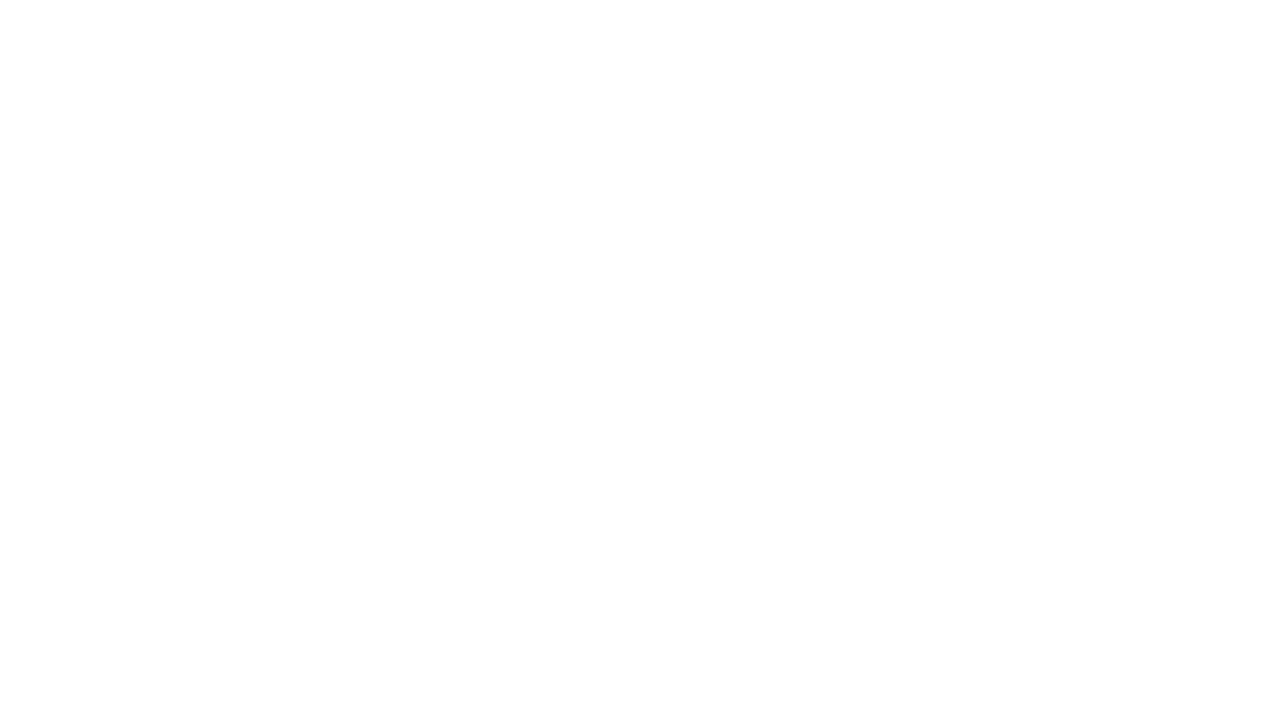